Navigates to the login page and verifies the h2 heading text displays "Login Page"

Starting URL: https://the-internet.herokuapp.com/

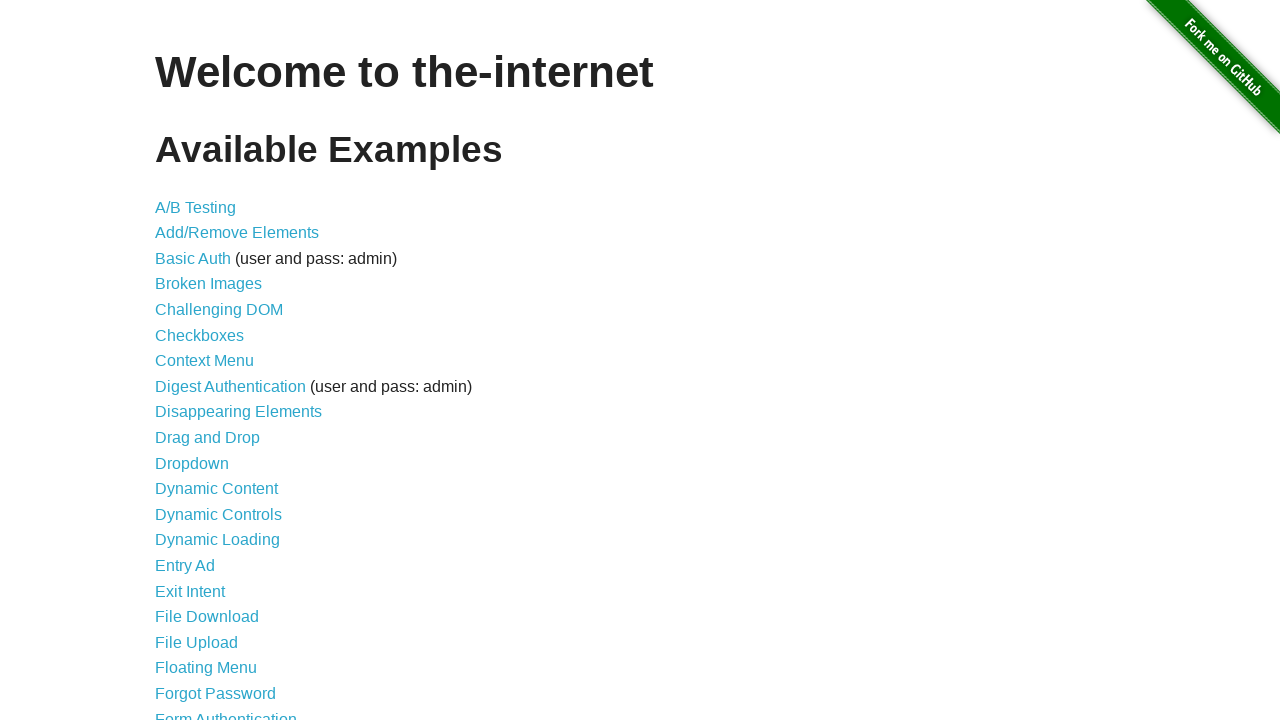

Clicked on Form Authentication link at (226, 712) on xpath=//*[@id="content"]/ul/li[21]/a
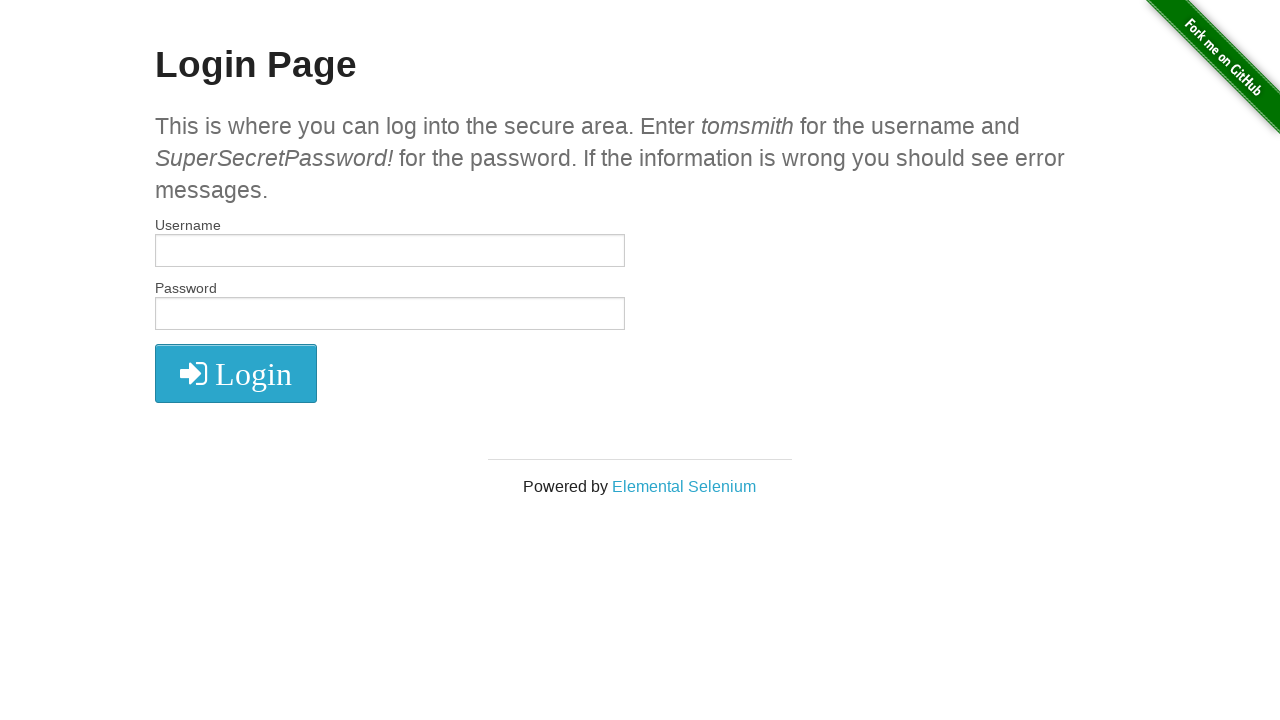

H2 heading element loaded on Login Page
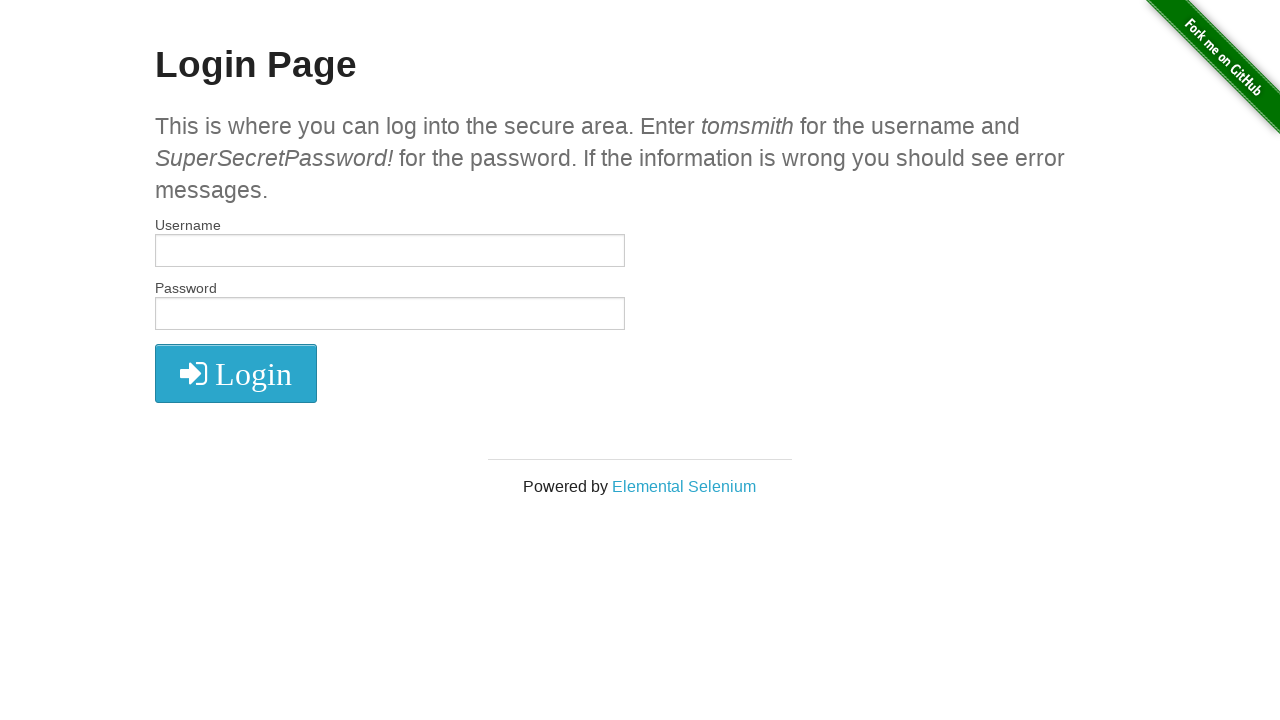

Verified h2 heading text displays 'Login Page'
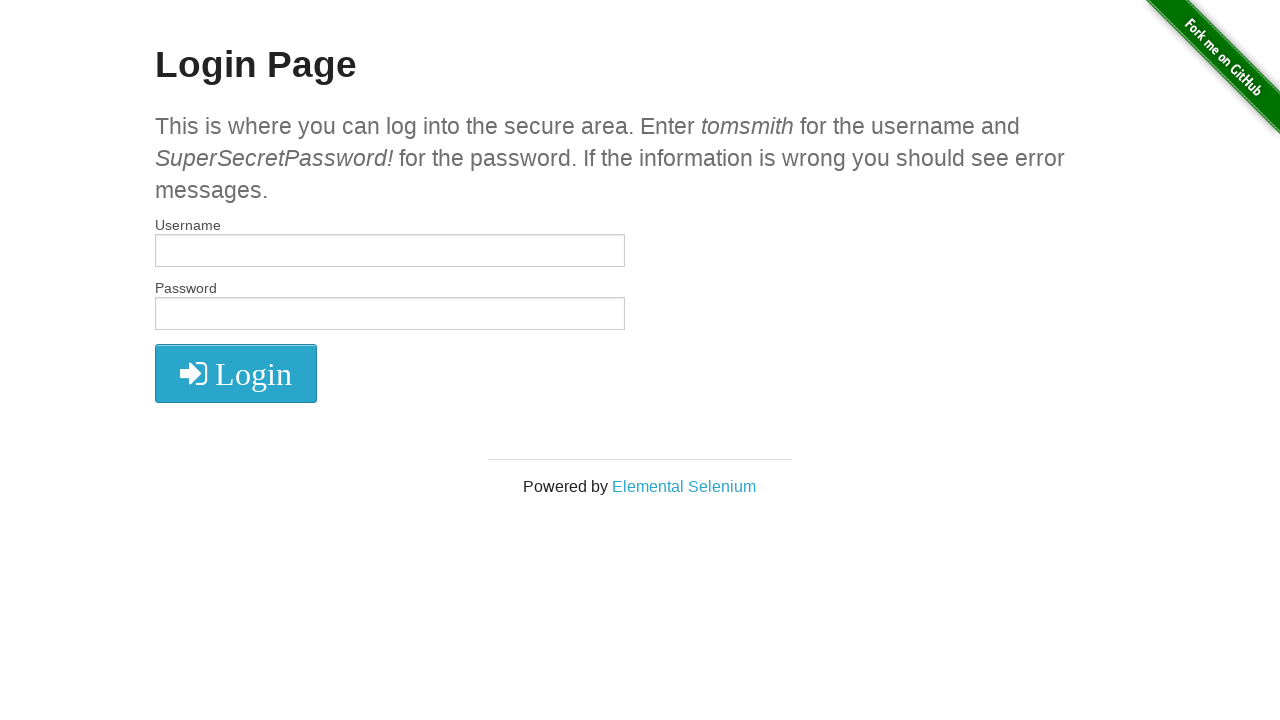

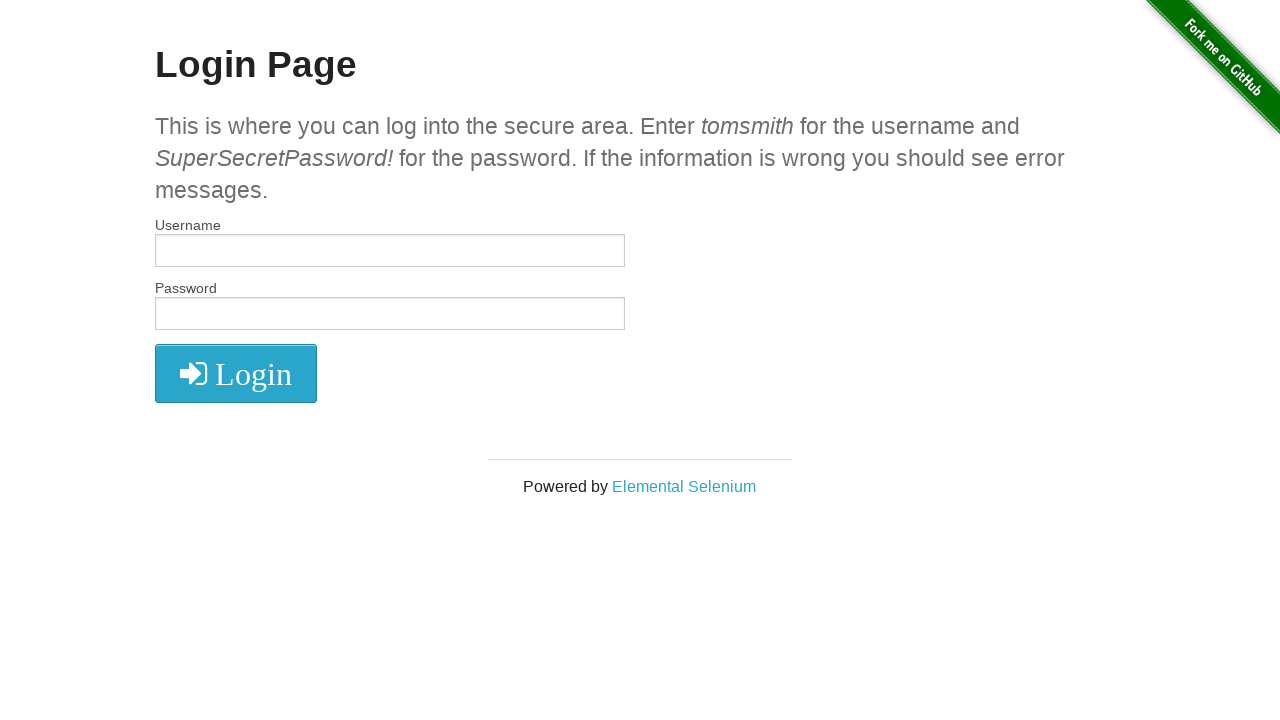